Basic browser launch test that navigates to demoqa.com and maximizes the browser window to verify browser automation setup is working correctly.

Starting URL: https://demoqa.com

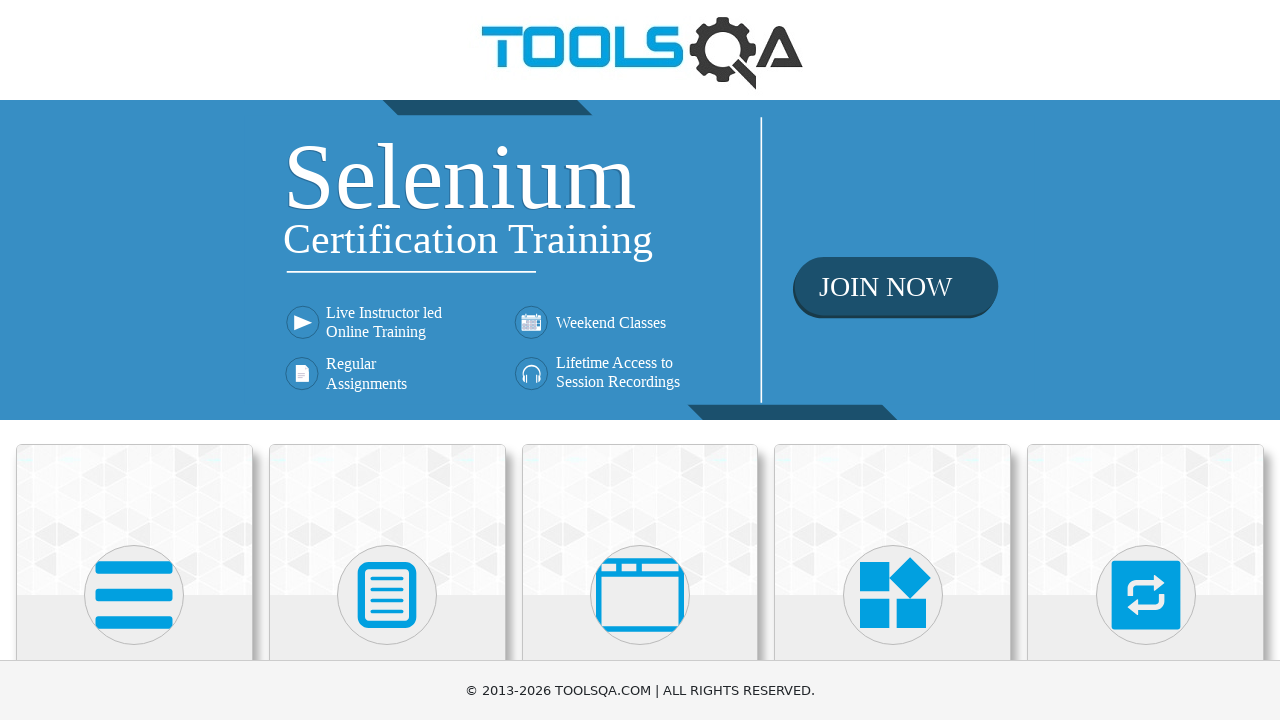

Waited for page to load (domcontentloaded state)
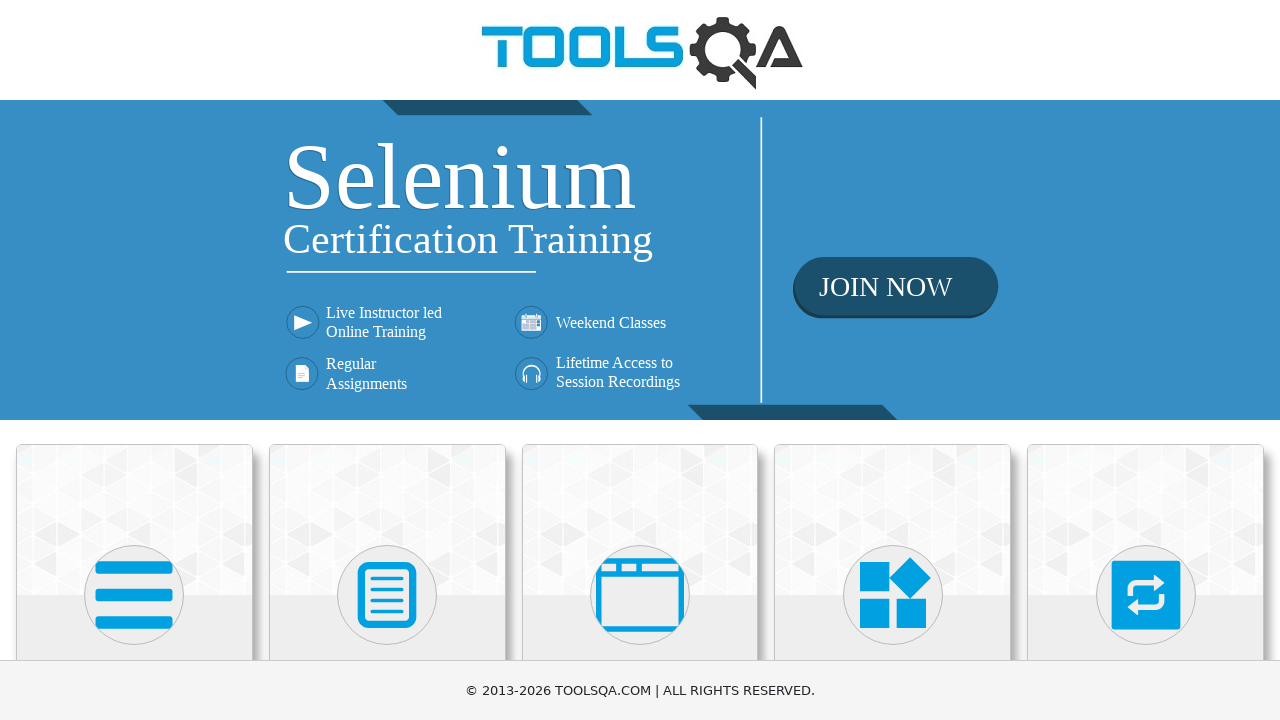

Maximized browser window to 1920x1080
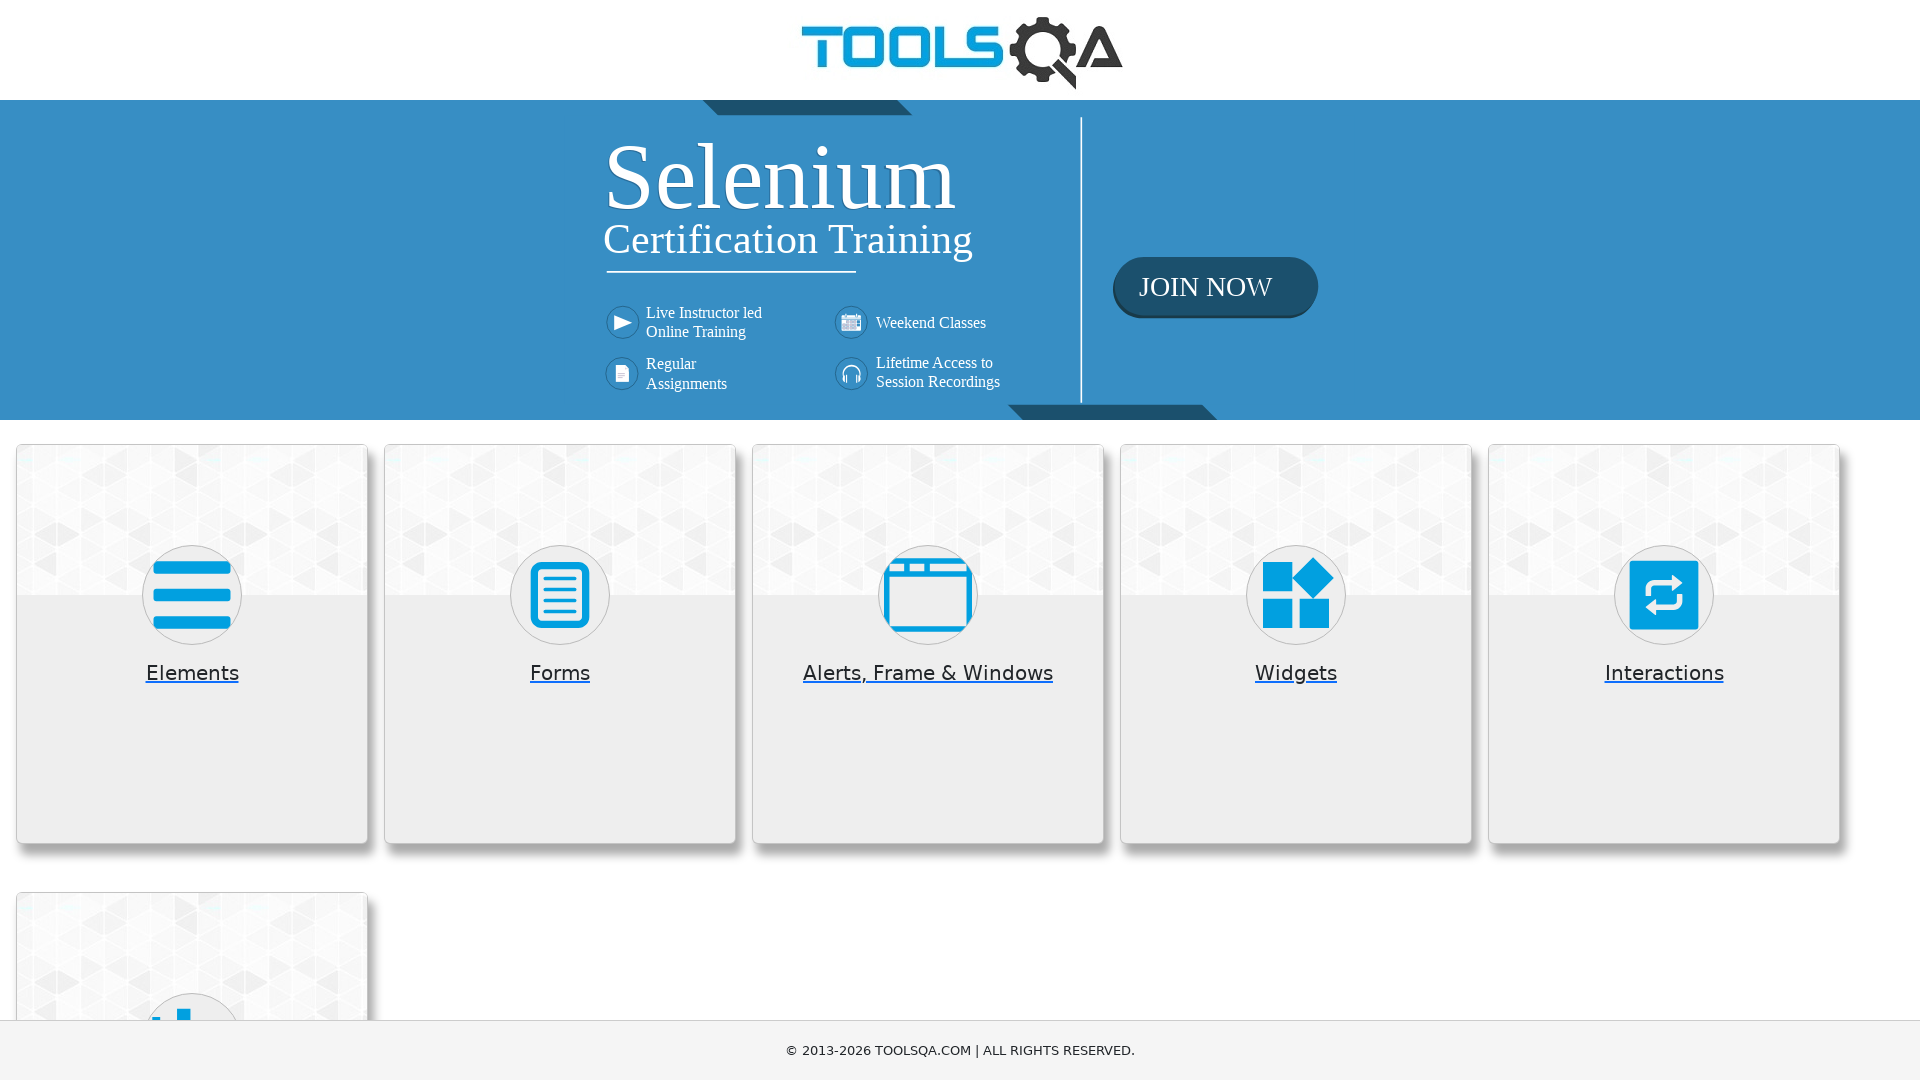

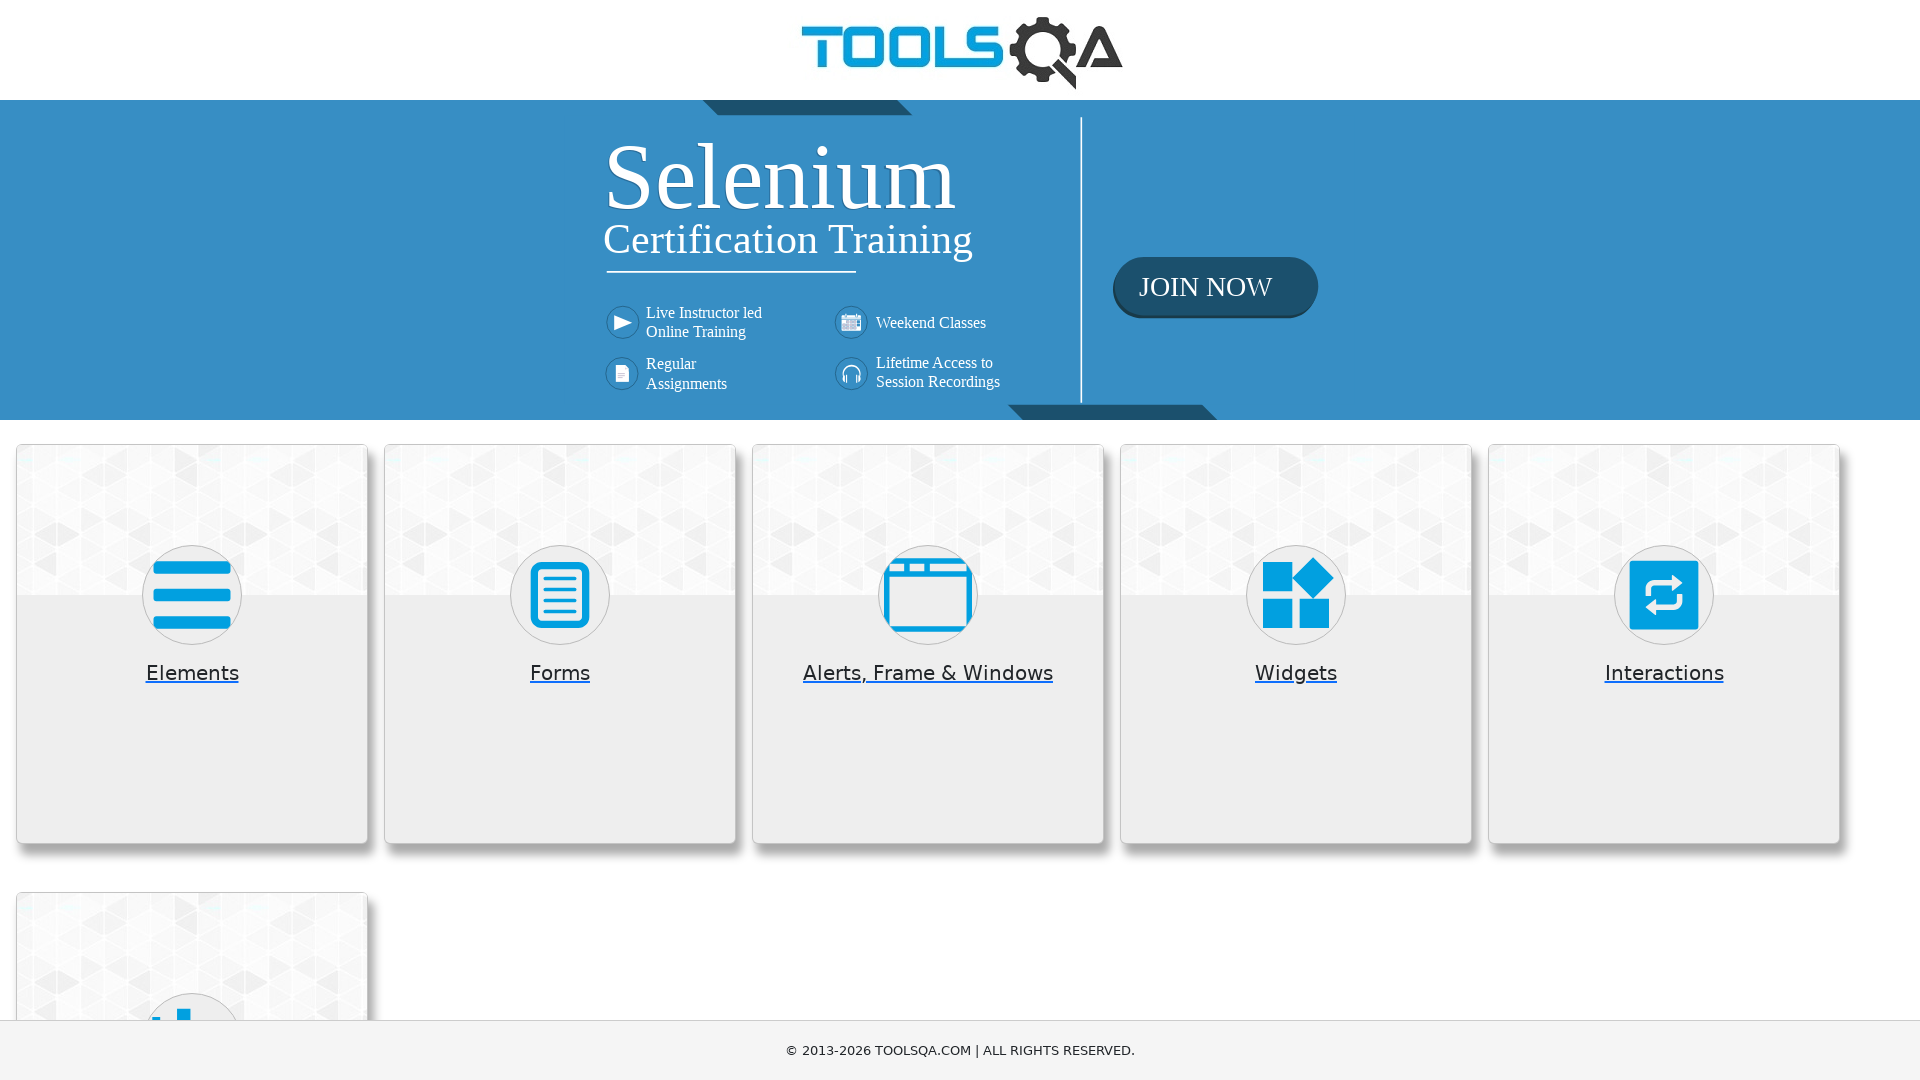